Tests drag and drop functionality on the jQuery UI demo page by dragging a draggable element onto a droppable target within an iframe.

Starting URL: https://jqueryui.com/droppable/

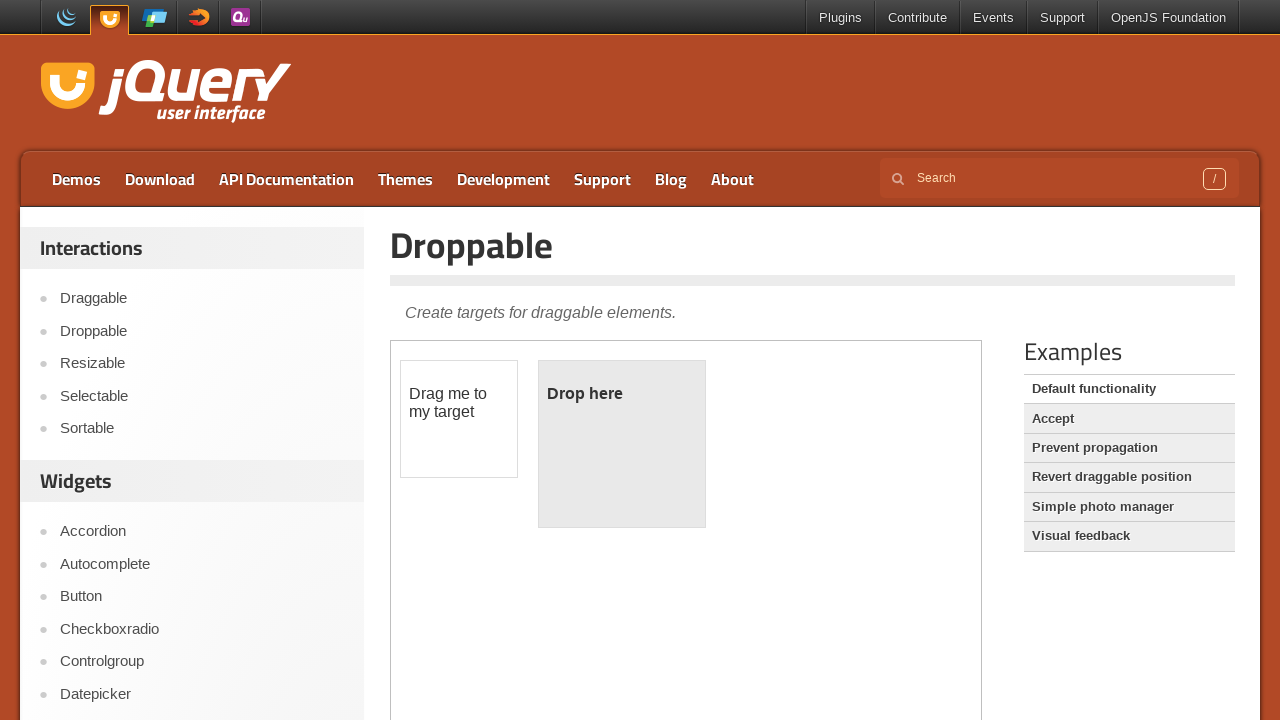

Located the demo iframe on the jQuery UI droppable page
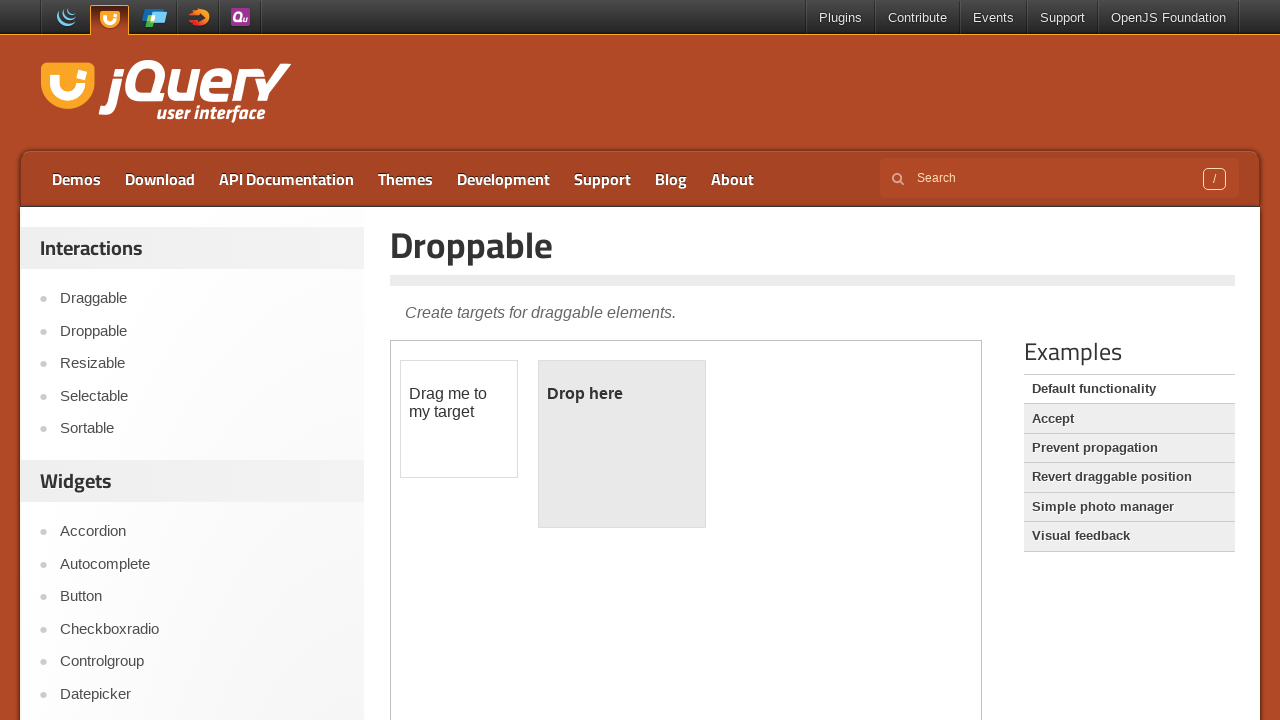

Located the draggable element with id 'draggable' in the iframe
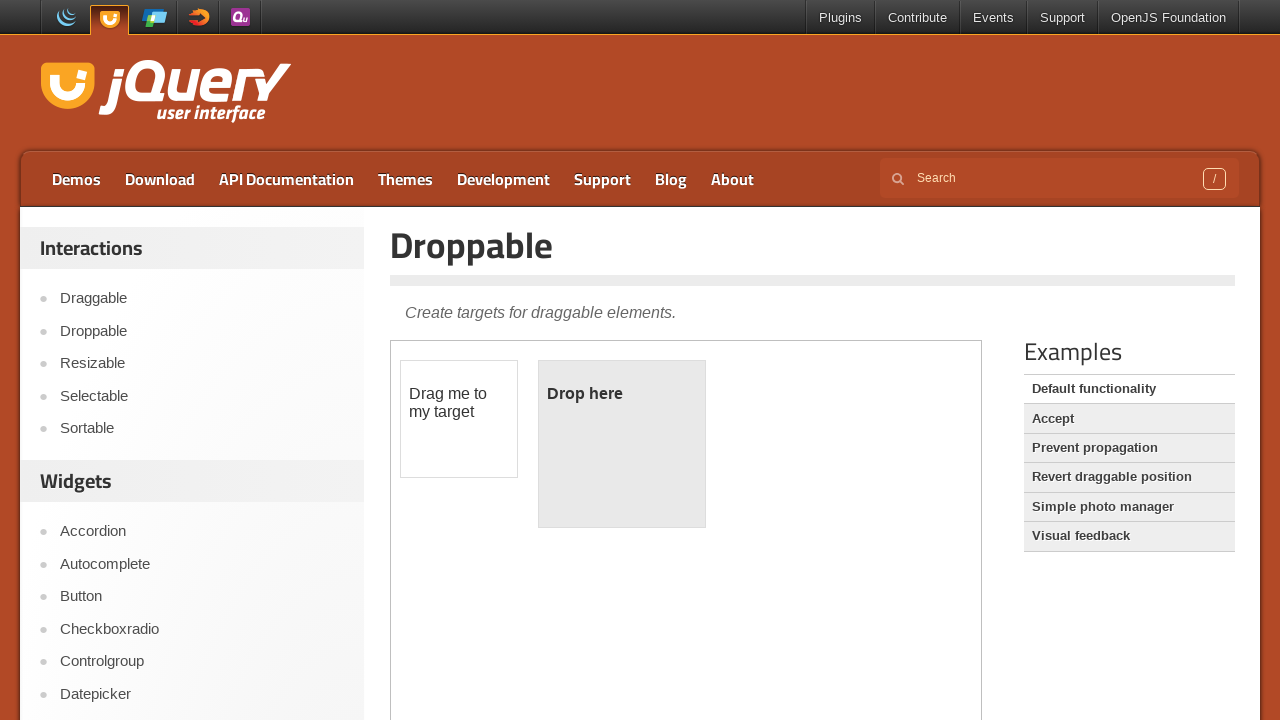

Located the droppable target element with id 'droppable' in the iframe
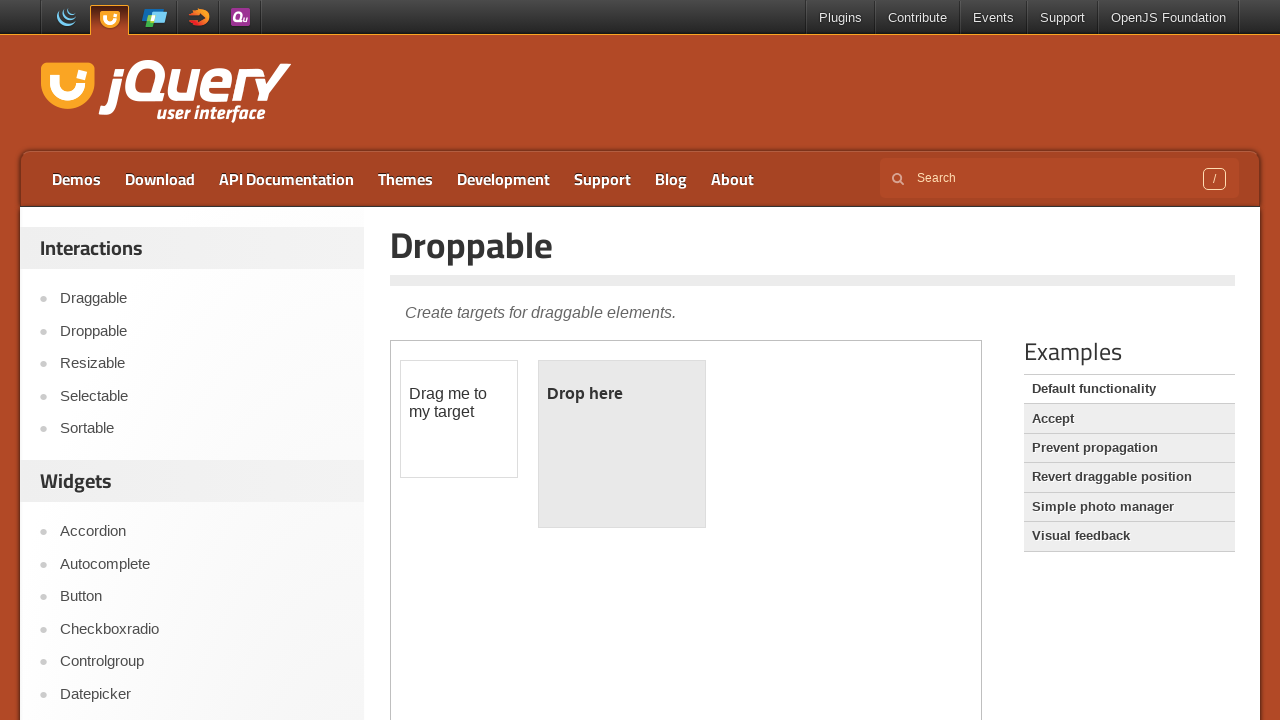

Dragged the draggable element onto the droppable target at (622, 444)
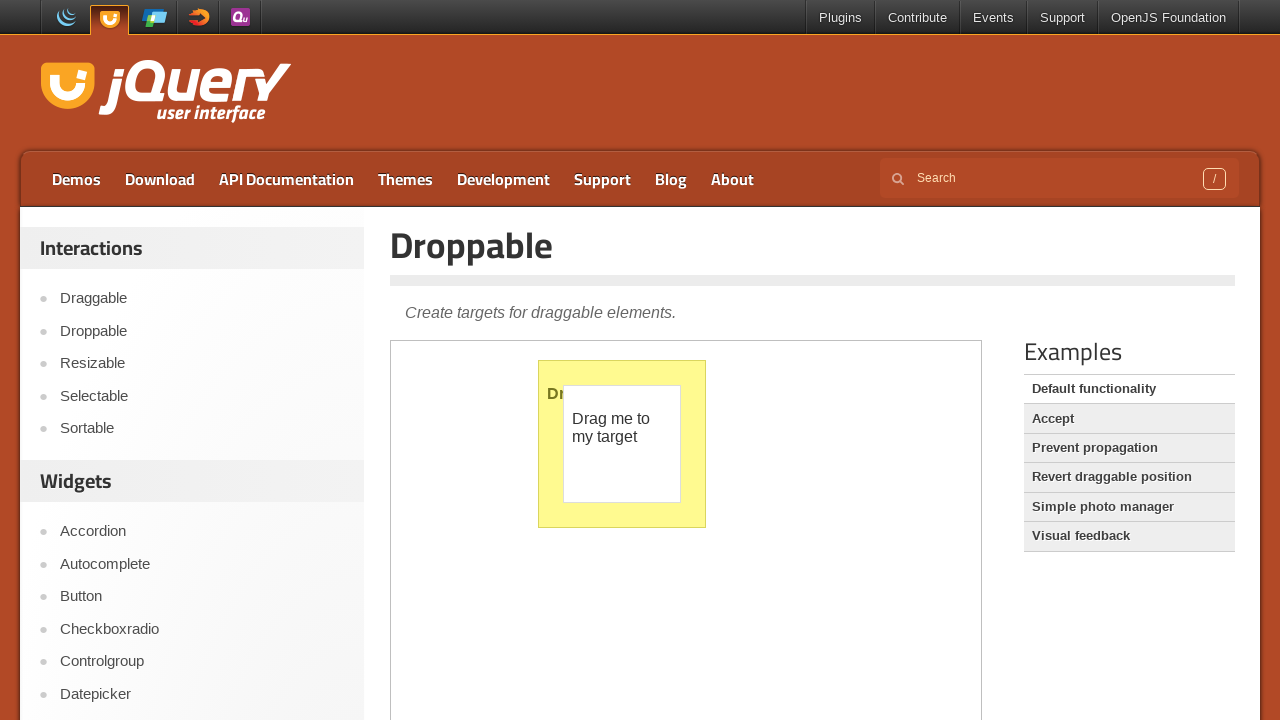

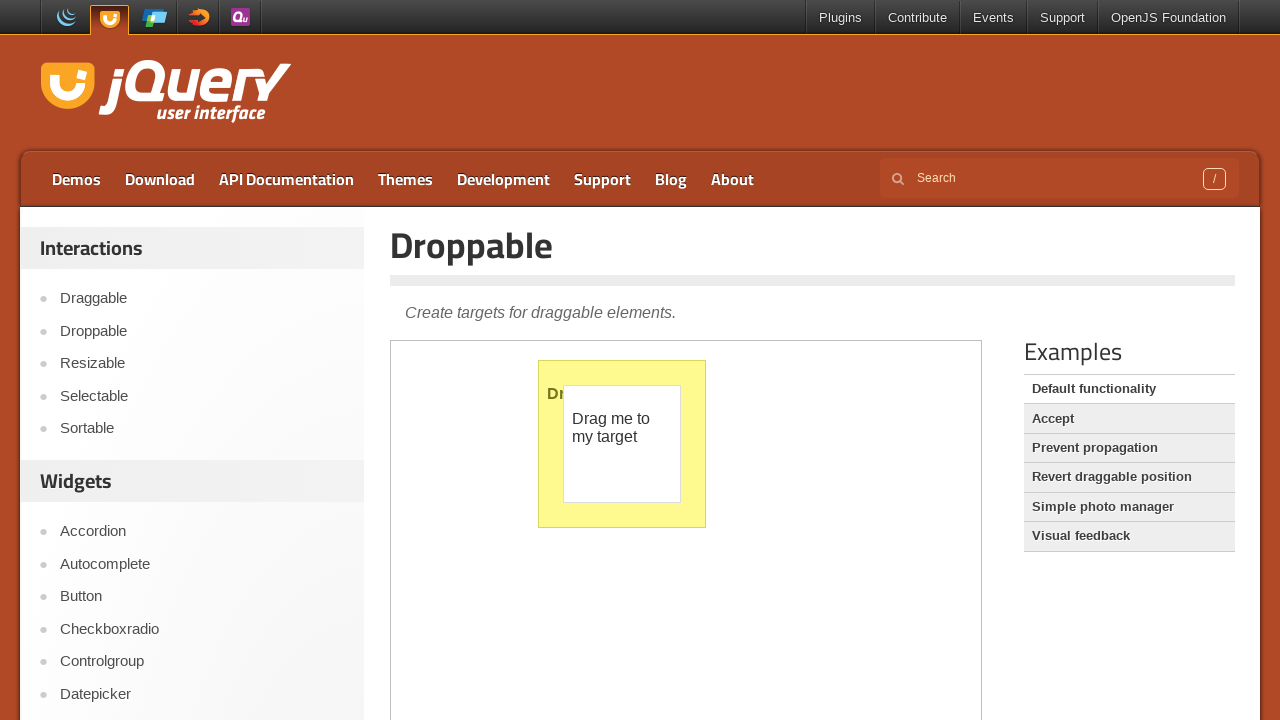